Tests the notification message functionality by clicking a link and verifying that a flash notification appears on the page

Starting URL: https://the-internet.herokuapp.com/notification_message_rendered

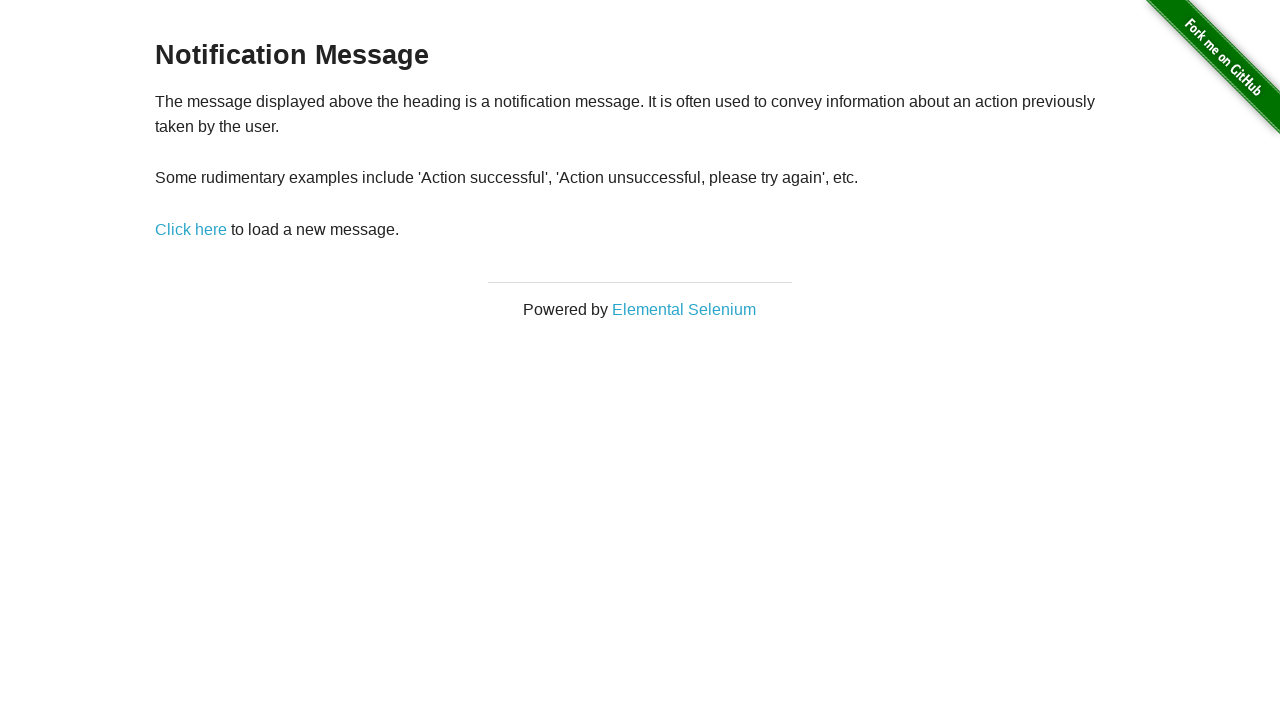

Clicked 'Click here' link to trigger notification at (191, 229) on text=Click here
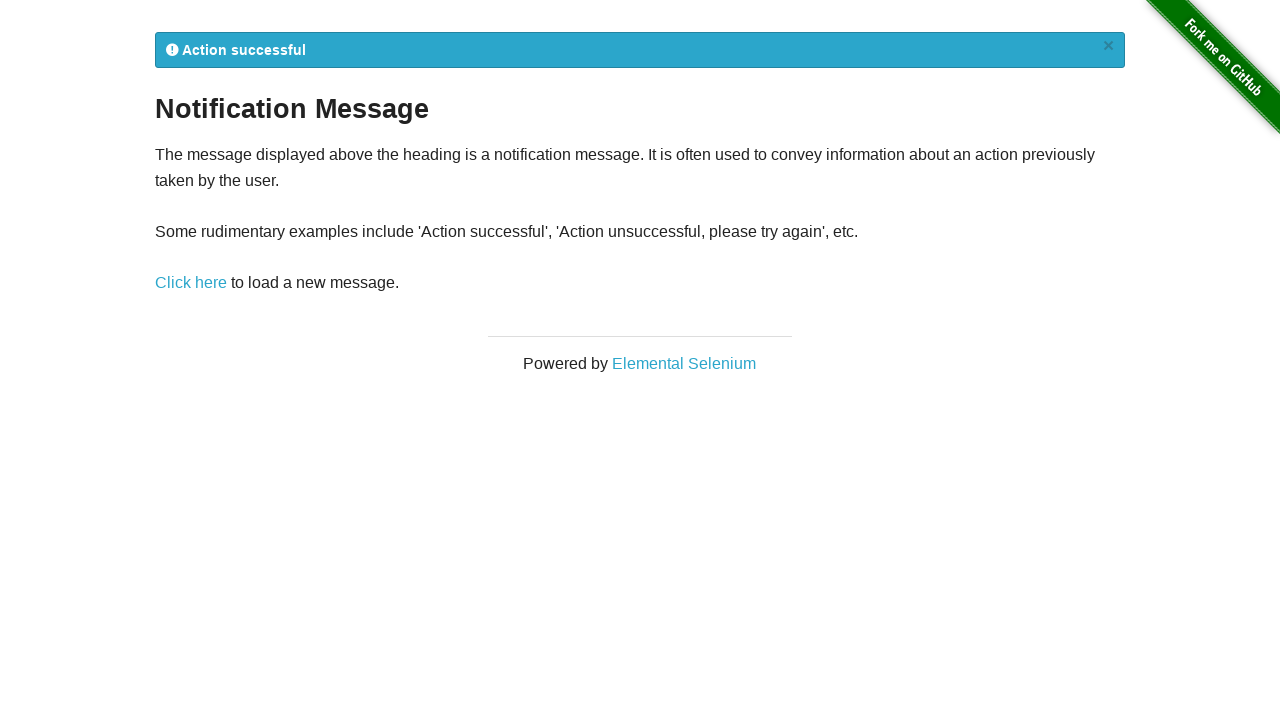

Flash notification message appeared on page
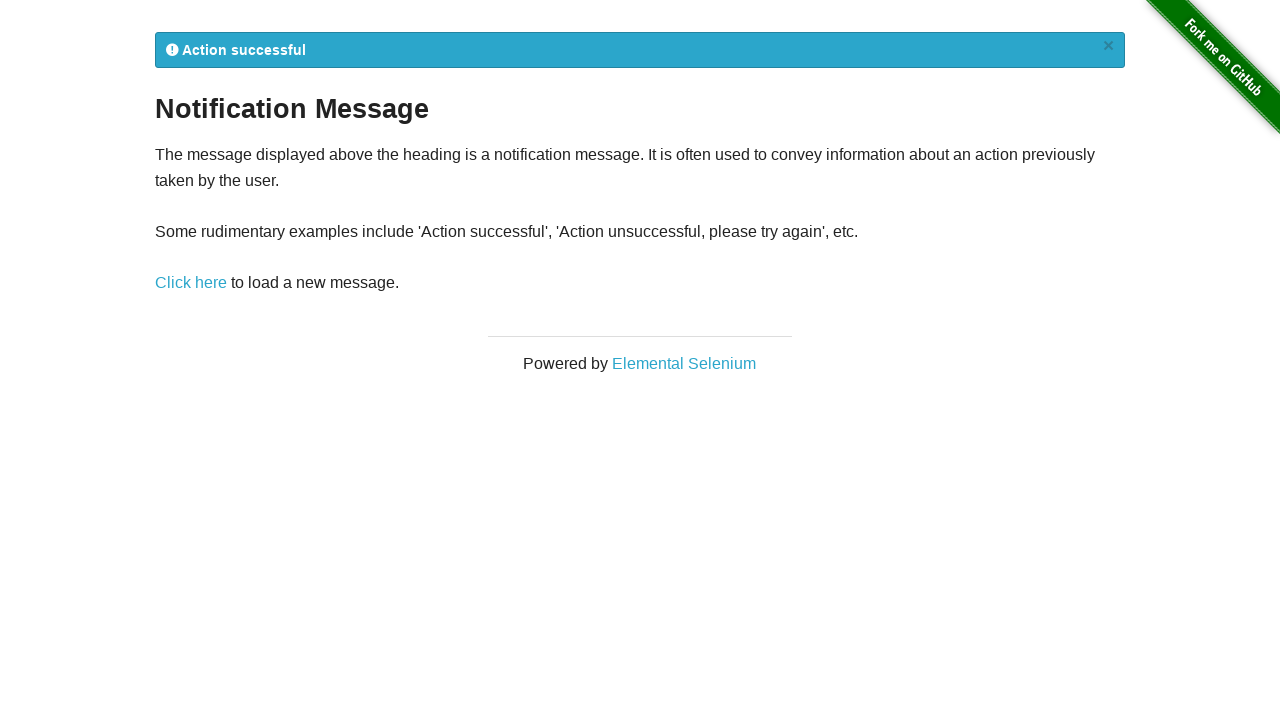

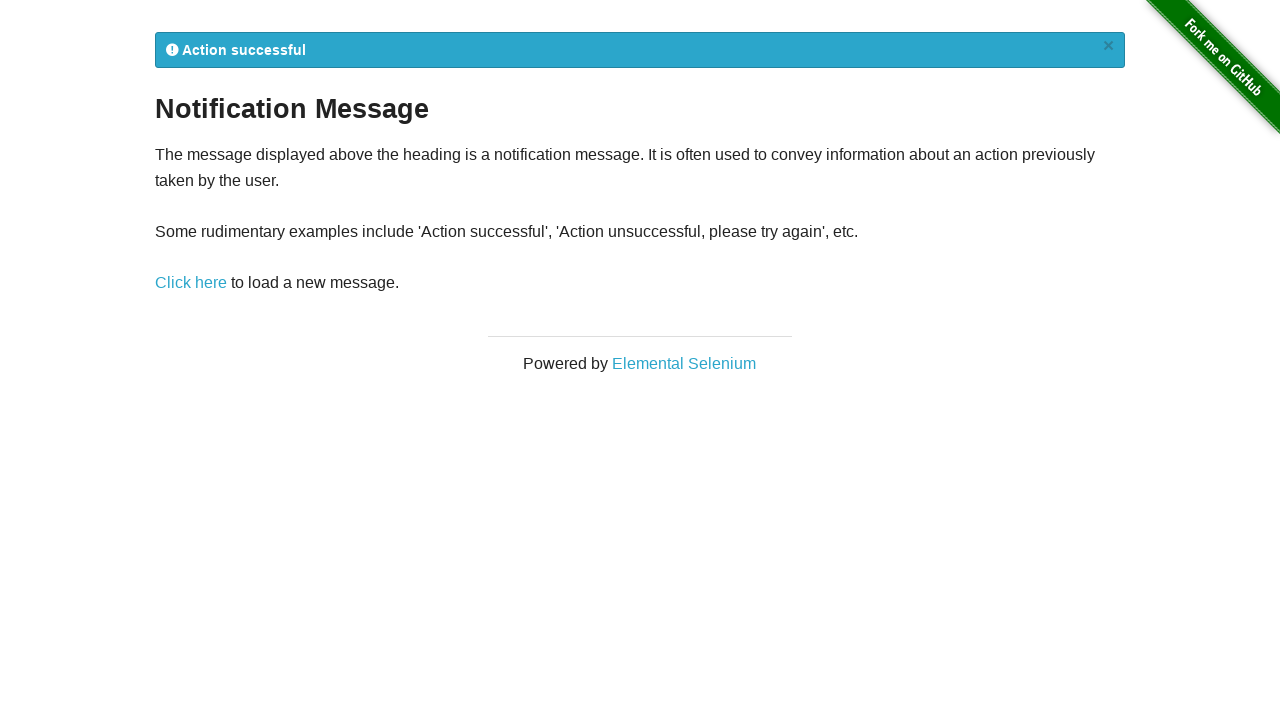